Tests filtering to display only completed items

Starting URL: https://demo.playwright.dev/todomvc

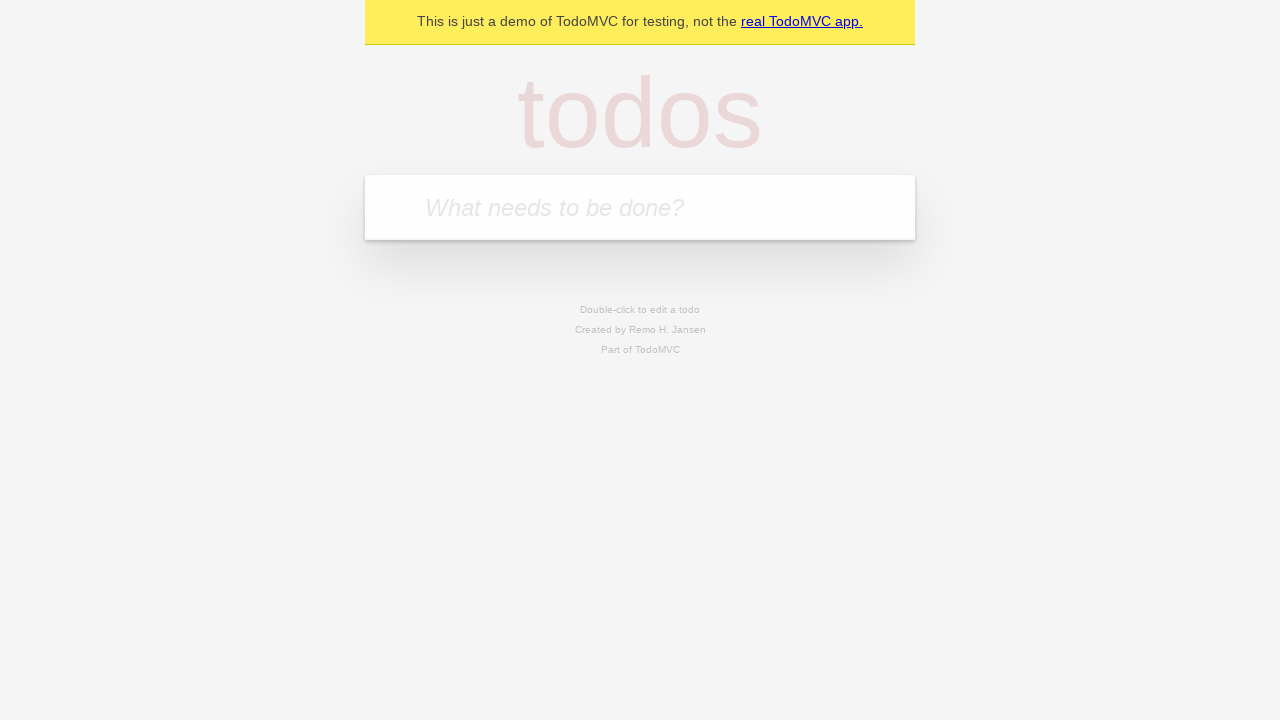

Filled new todo input with 'buy some cheese' on .new-todo
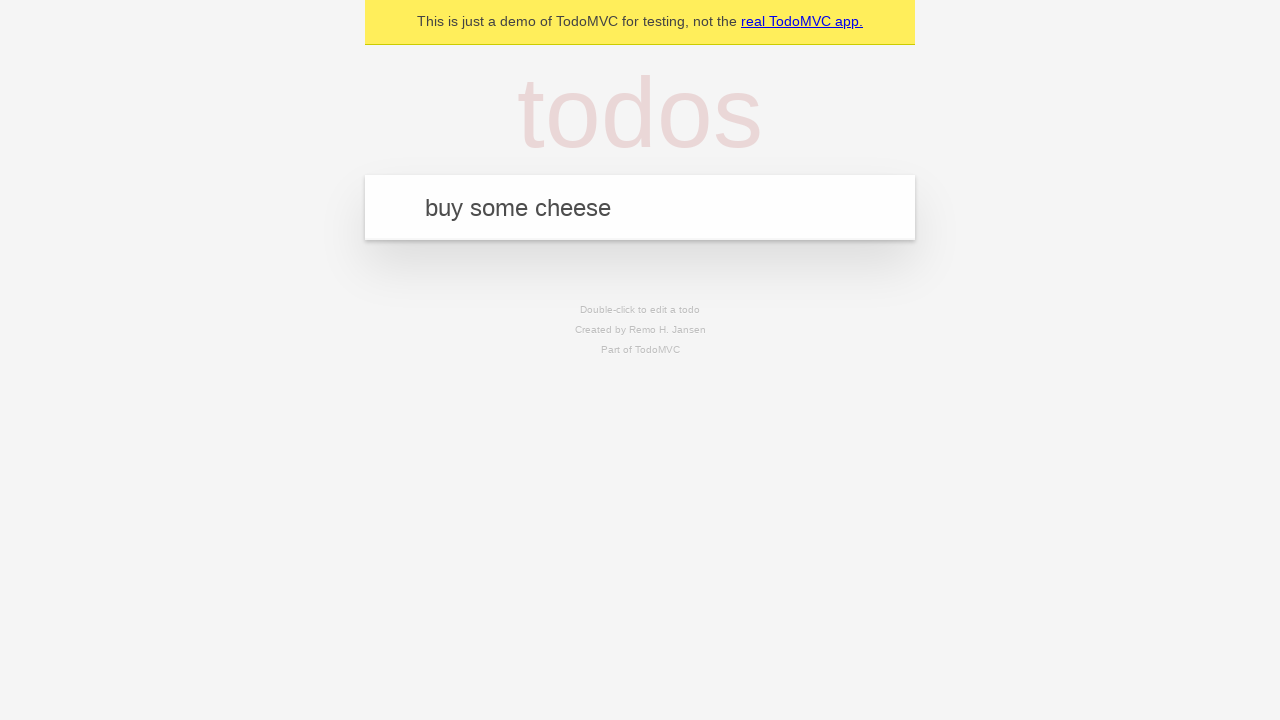

Pressed Enter to add first todo item on .new-todo
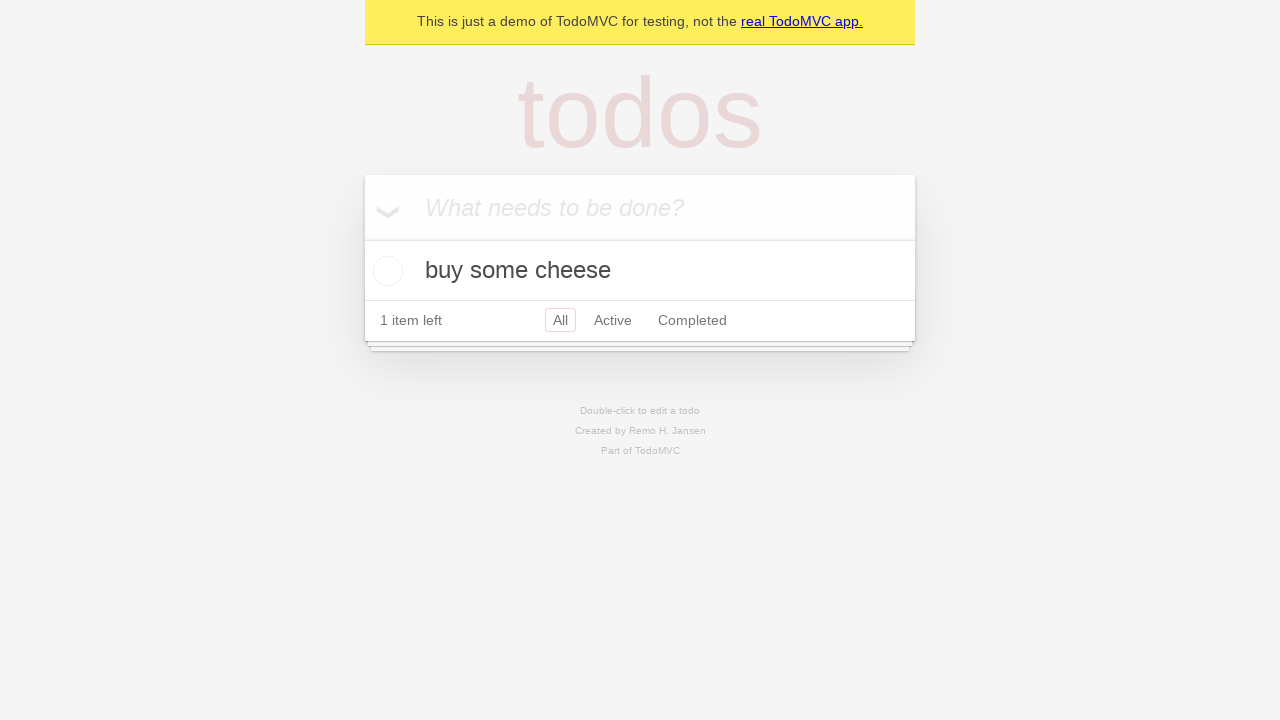

Filled new todo input with 'feed the cat' on .new-todo
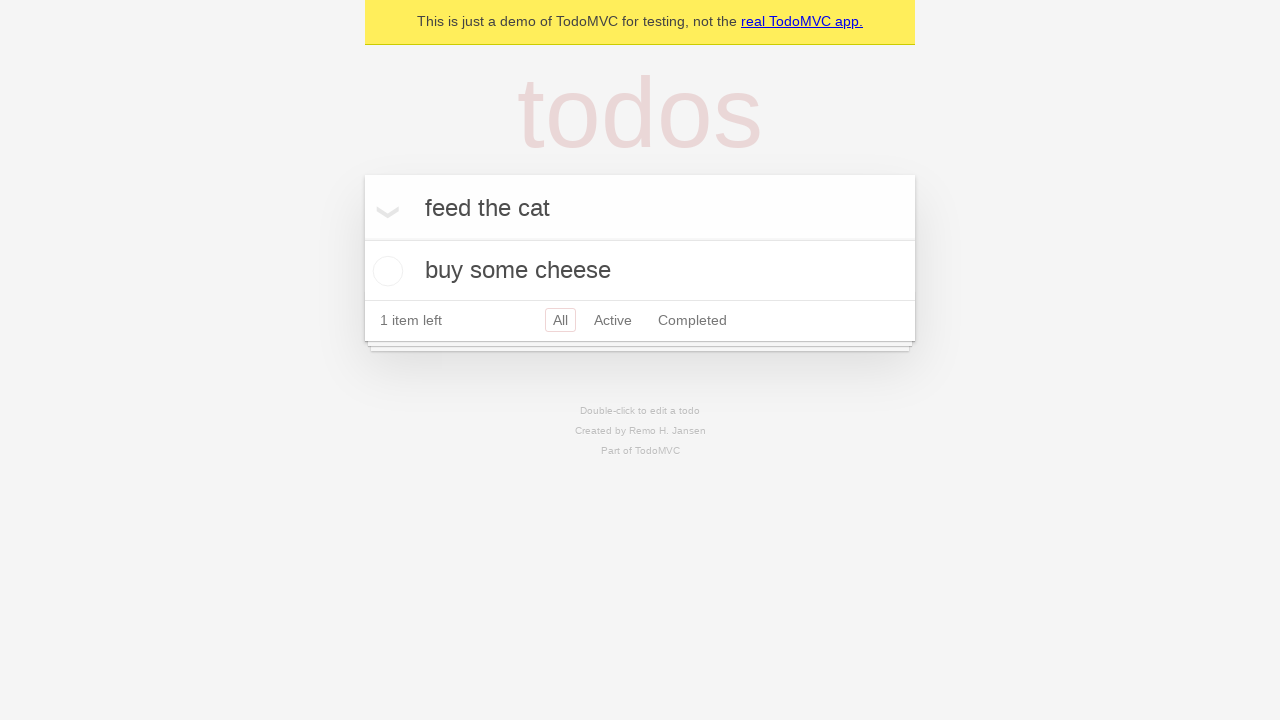

Pressed Enter to add second todo item on .new-todo
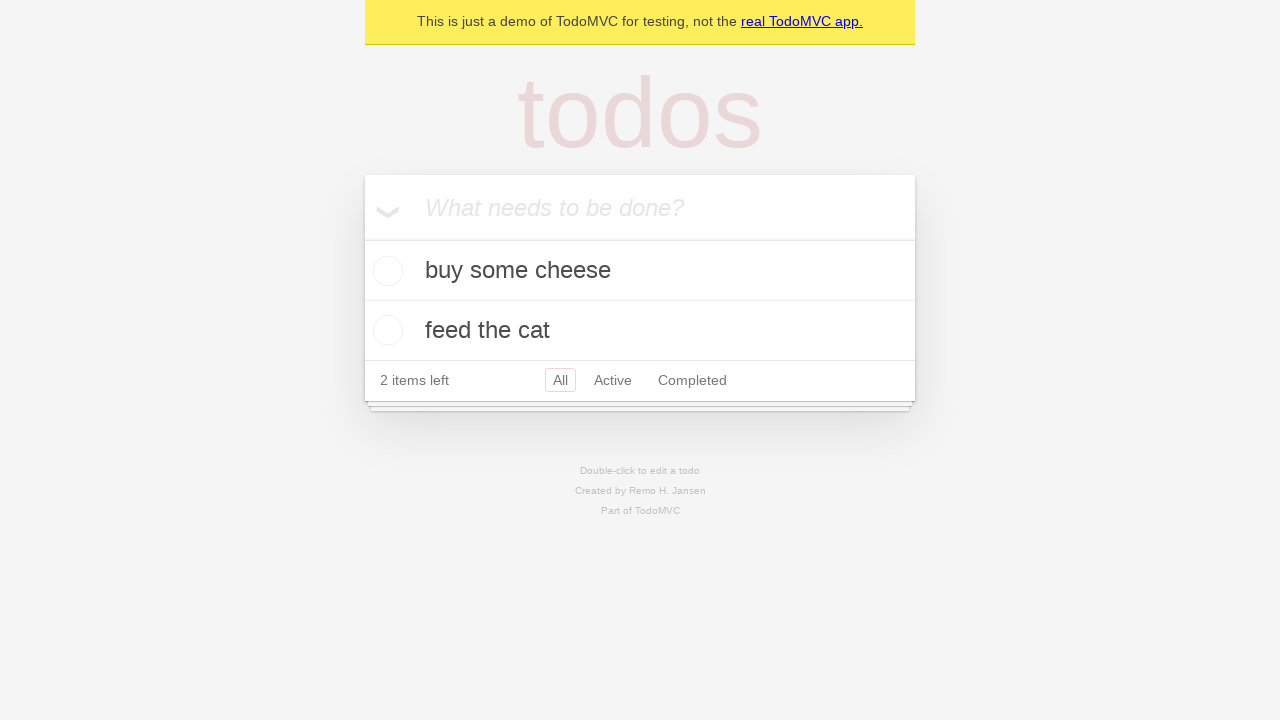

Filled new todo input with 'book a doctors appointment' on .new-todo
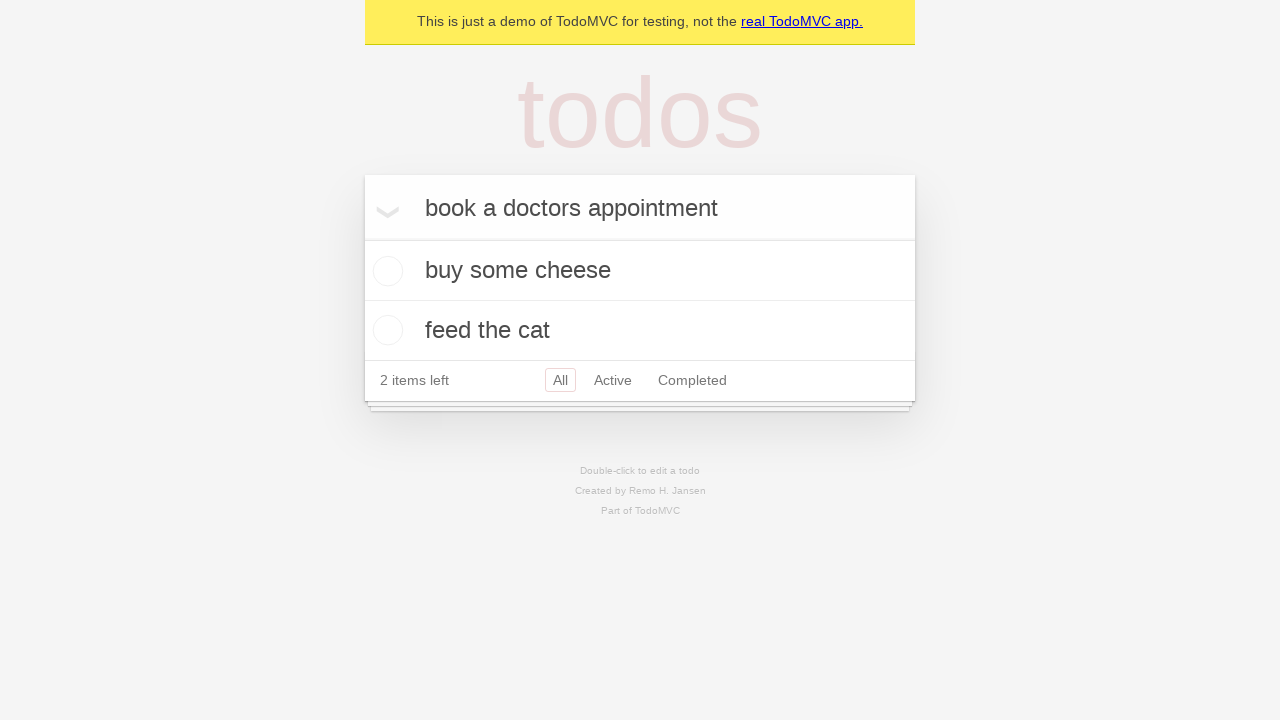

Pressed Enter to add third todo item on .new-todo
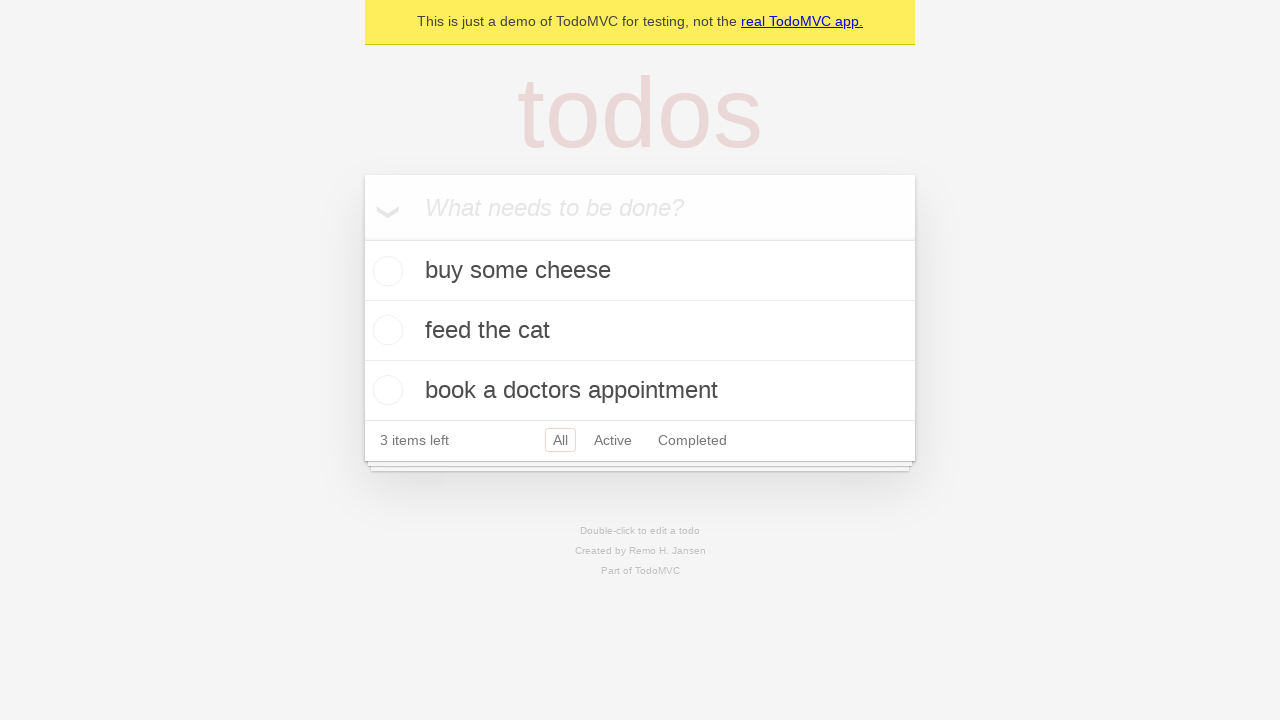

Checked the second todo item ('feed the cat') as completed at (385, 330) on .todo-list li .toggle >> nth=1
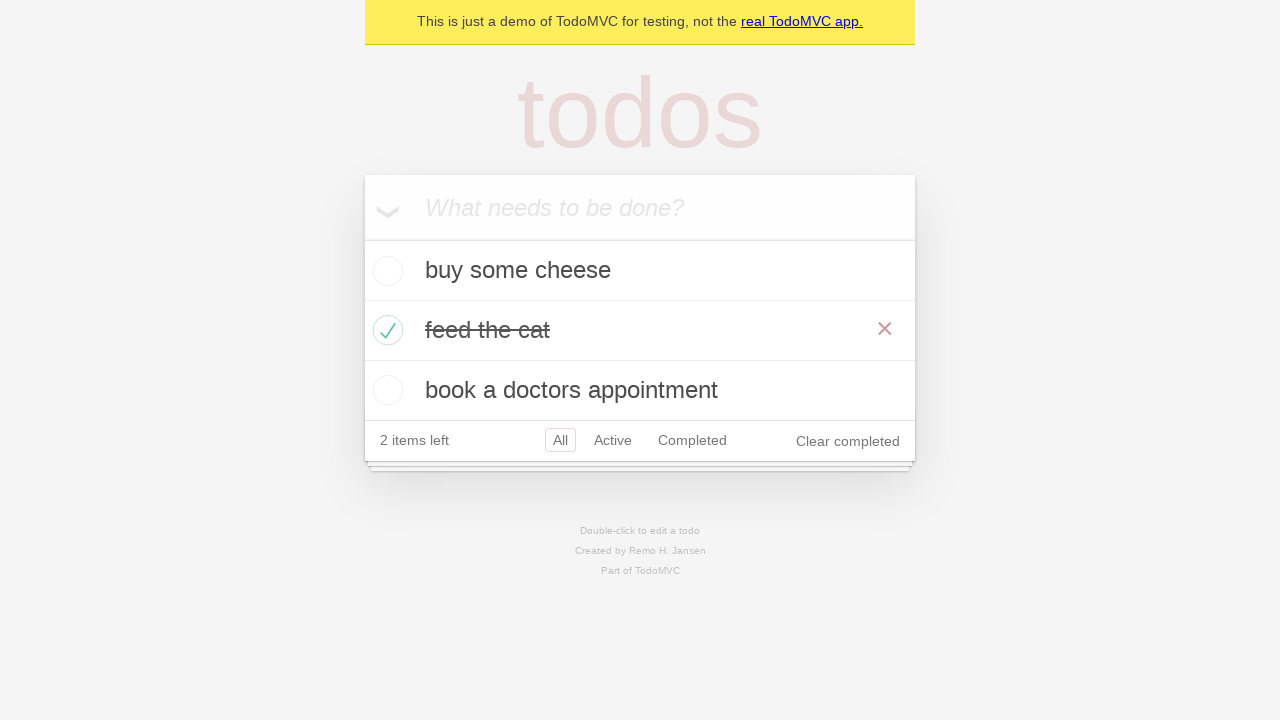

Clicked Completed filter to display only completed items at (692, 440) on .filters >> text=Completed
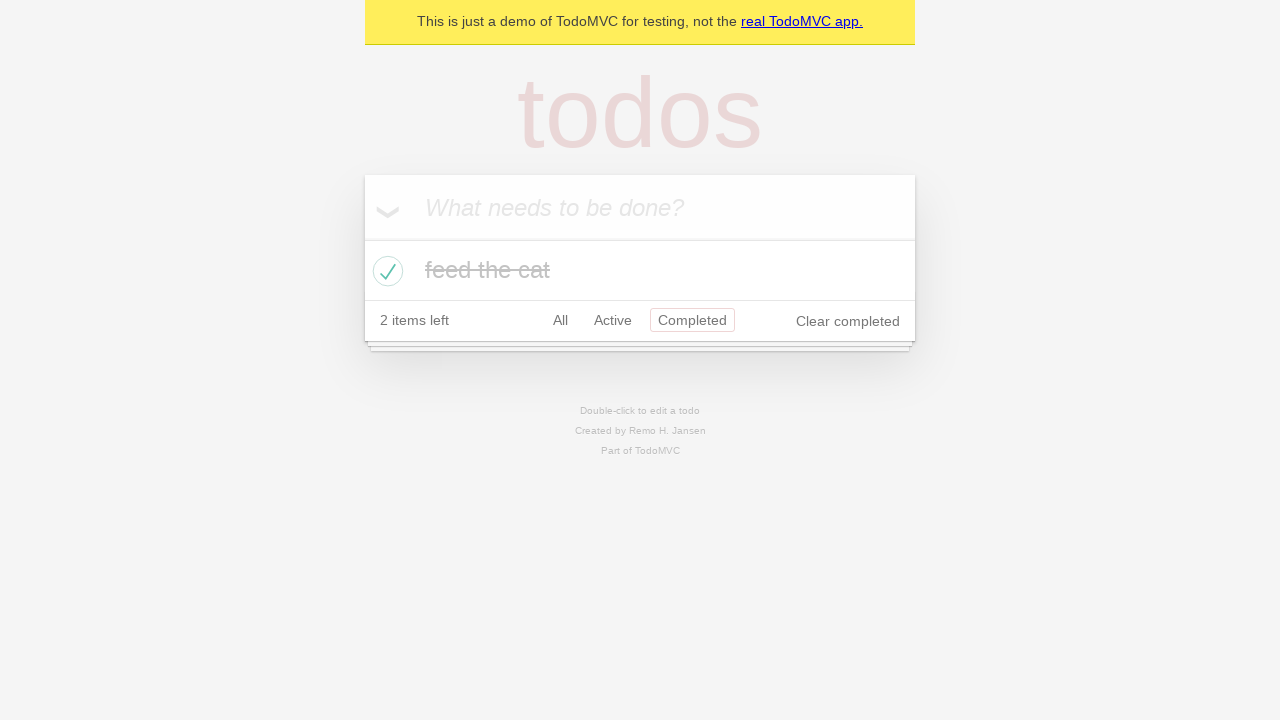

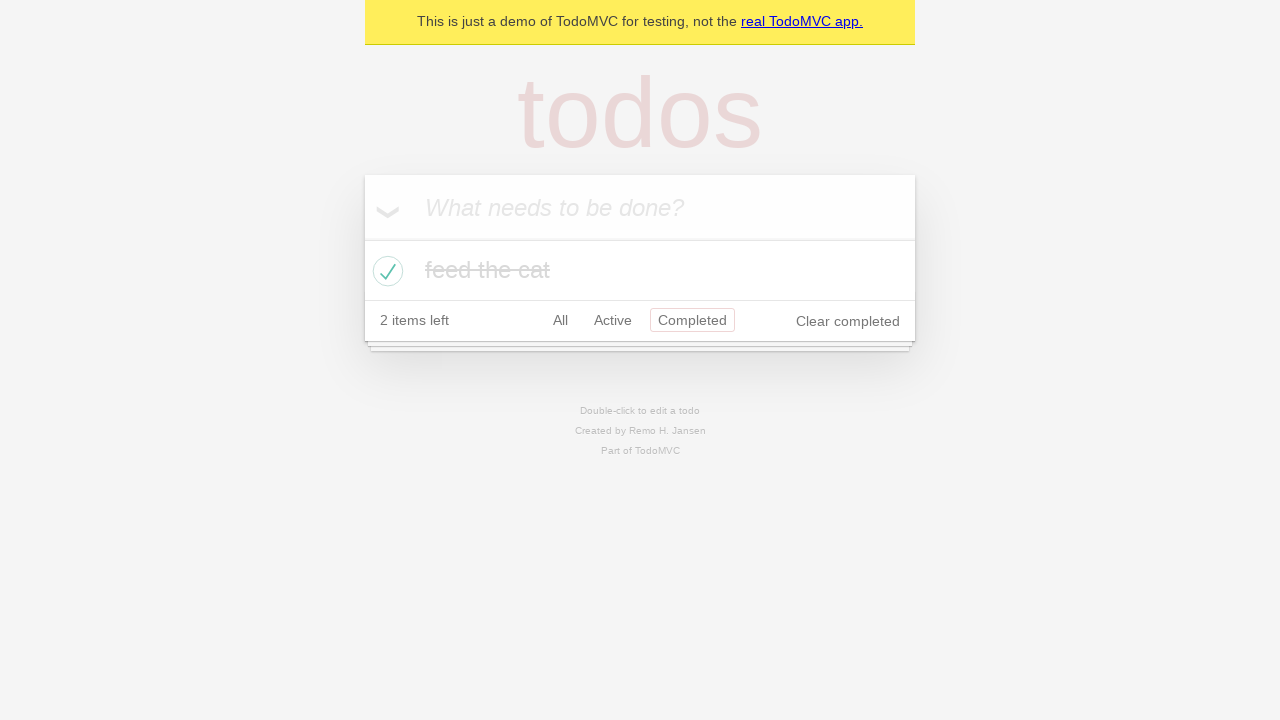